Navigates to the OrangeHRM login page and verifies that the page title contains the expected text. This is a simple page load verification test.

Starting URL: https://opensource-demo.orangehrmlive.com/web/index.php/auth/login

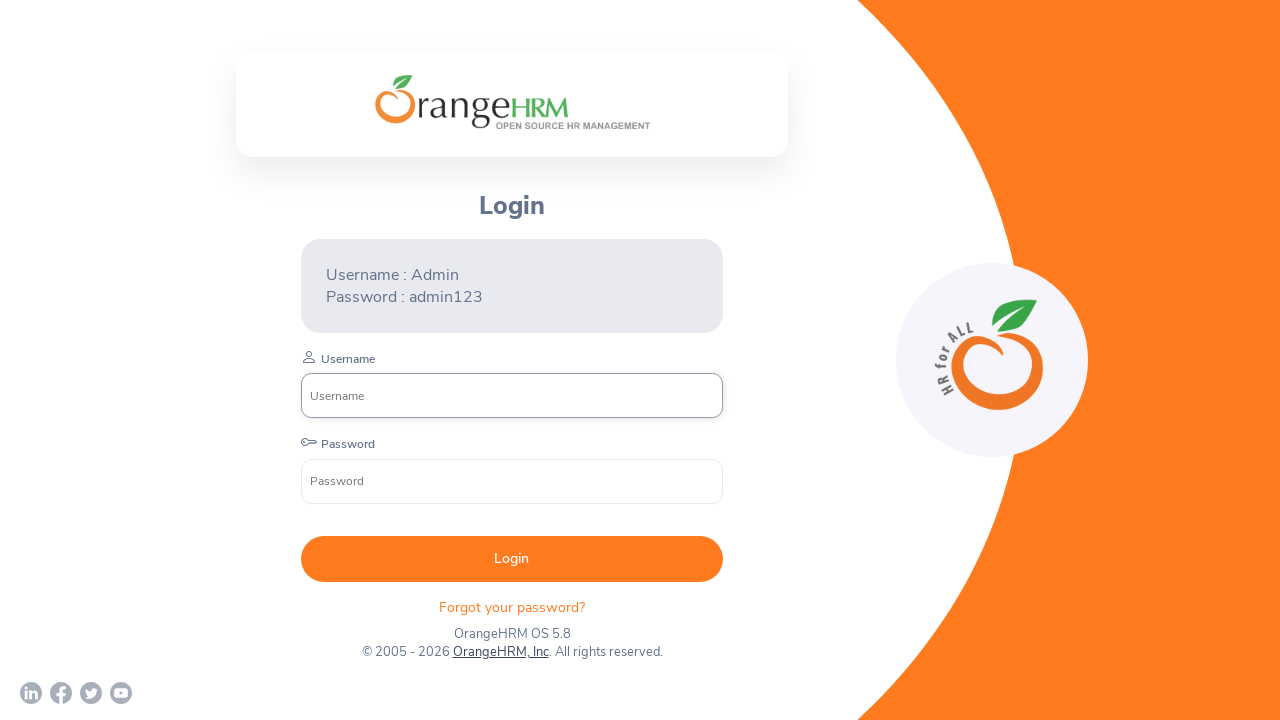

Waited for page to reach domcontentloaded state
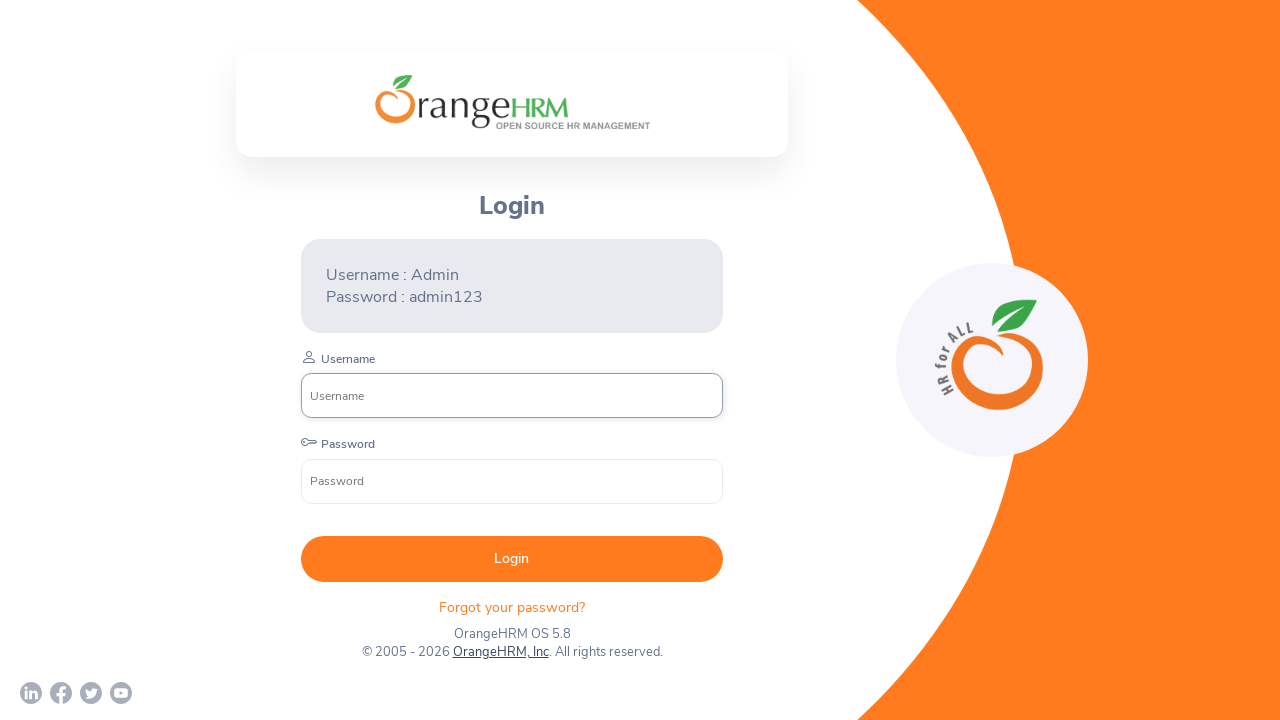

Retrieved page title: OrangeHRM
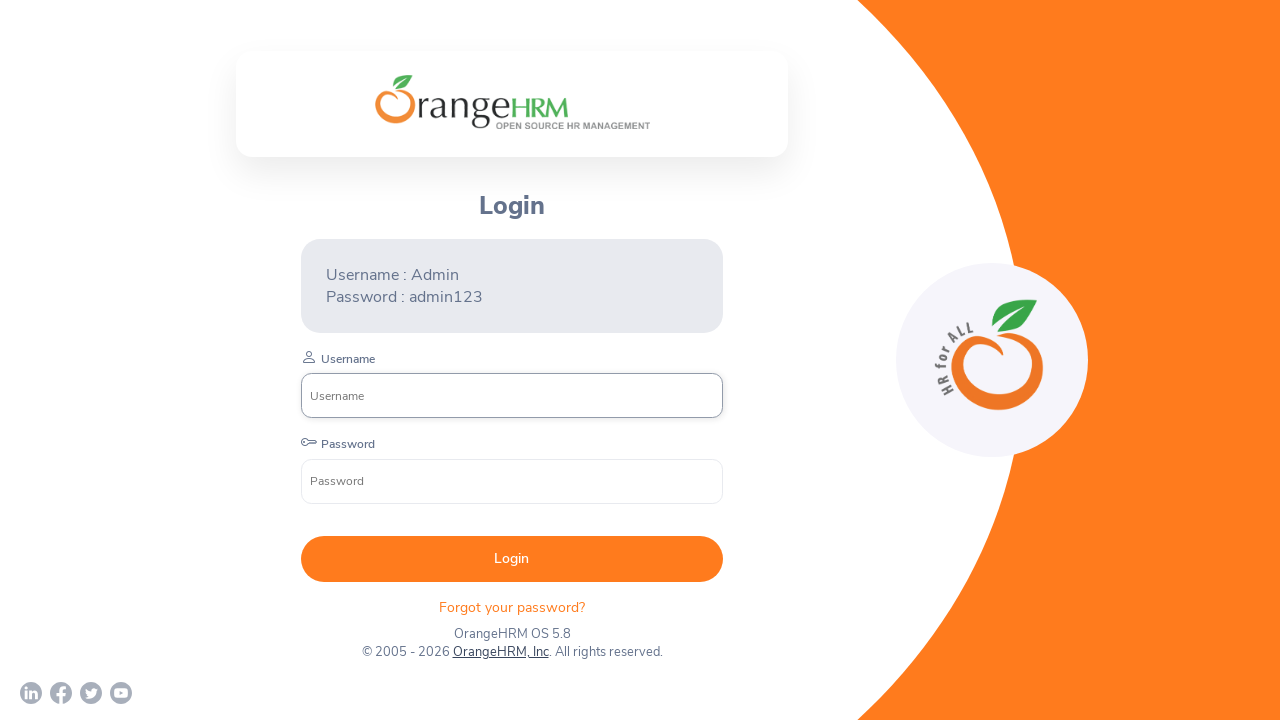

Verified page title contains 'OrangeHRM' or 'OrangeHR'
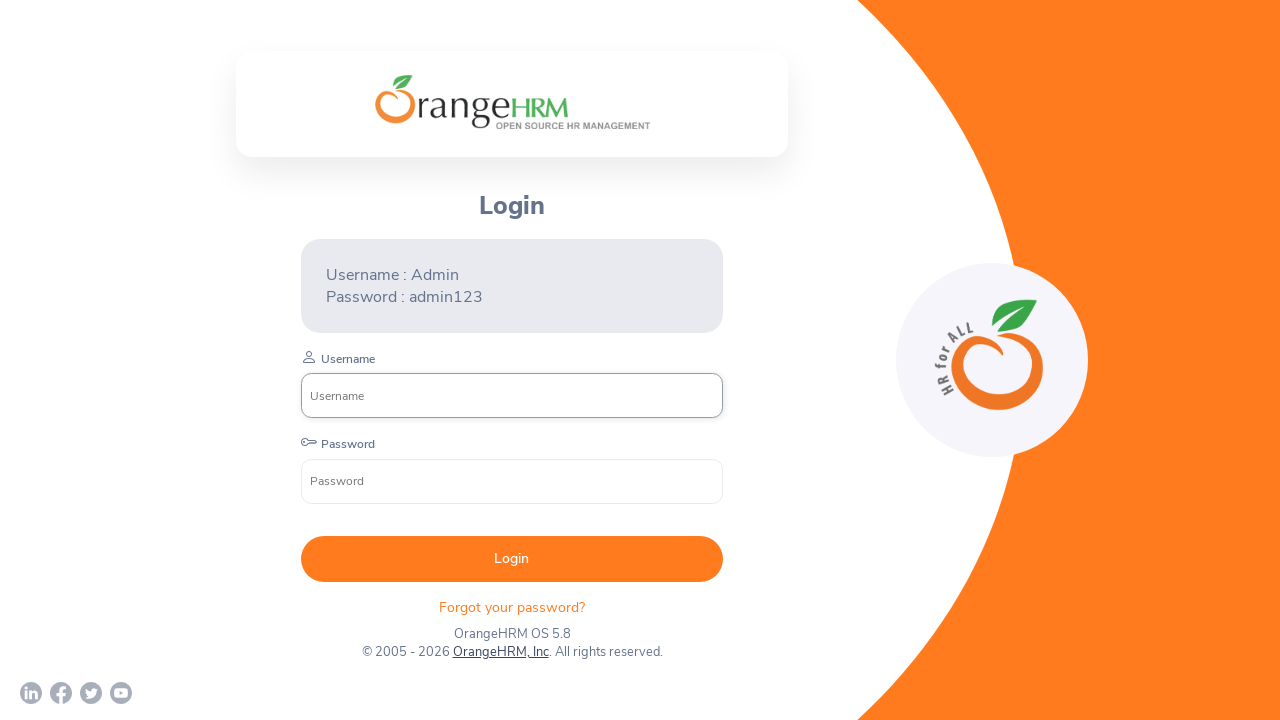

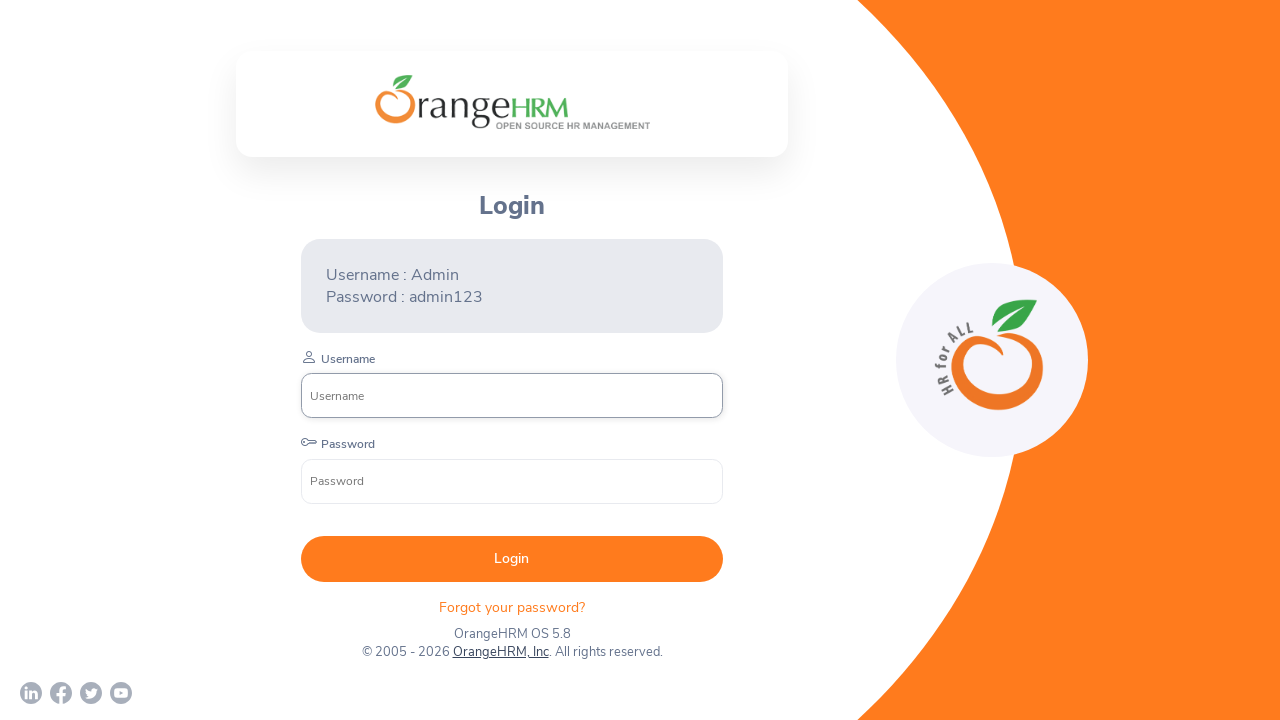